Tests division functionality on a calculator by entering numbers and performing division operation

Starting URL: https://www.calculator.net/

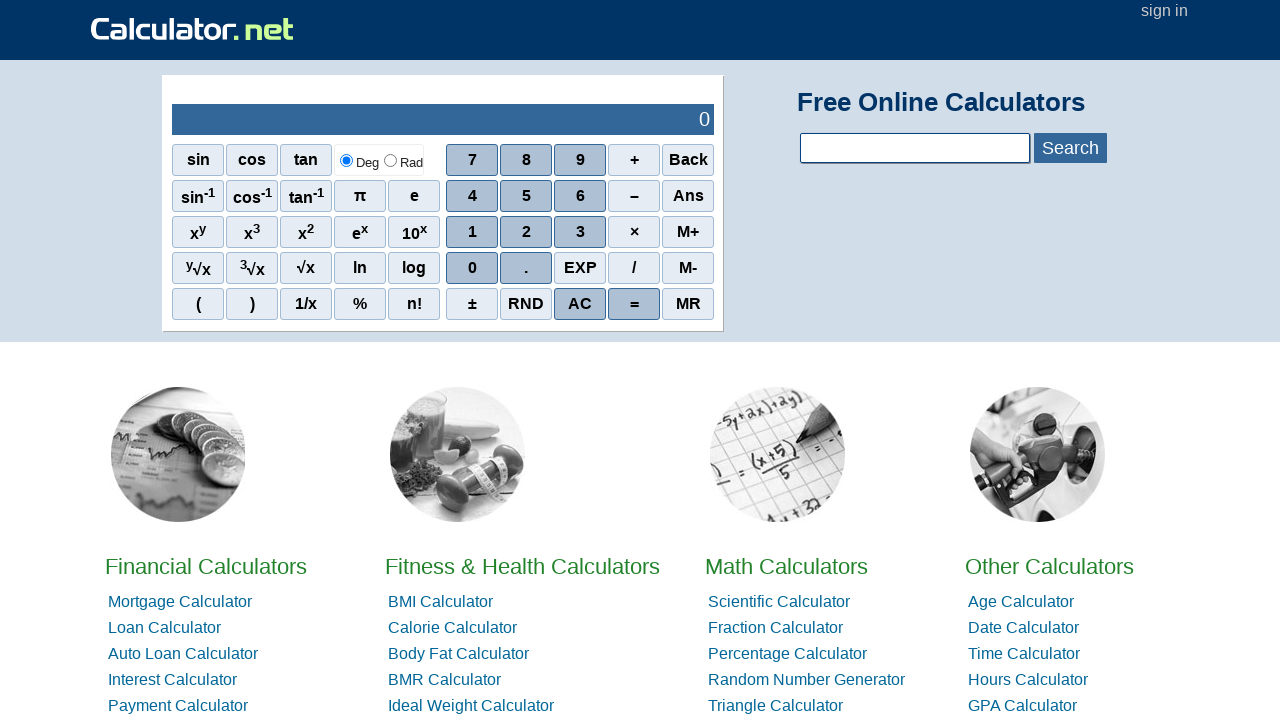

Clicked number 4 on calculator at (472, 196) on xpath=//span[contains(text(),'4')]
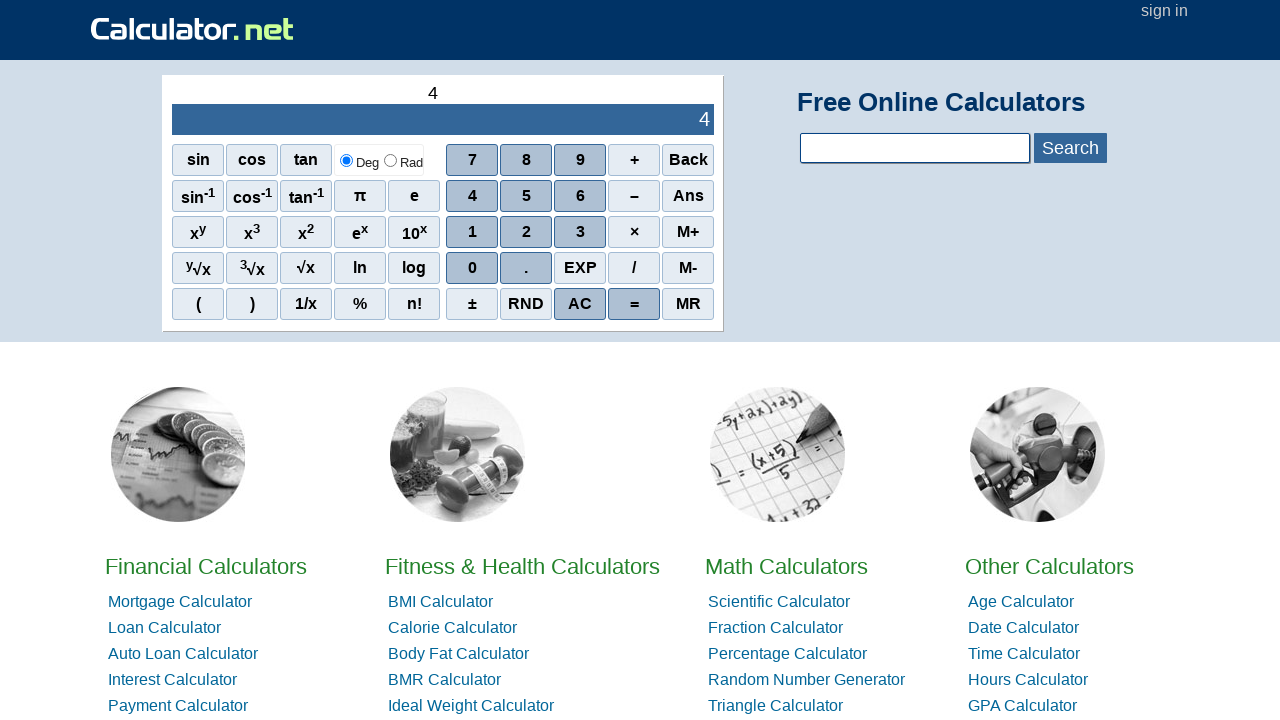

Clicked 0 on calculator (first zero) at (472, 268) on xpath=//tbody/tr[2]/td[2]/div[1]/div[4]/span[1]
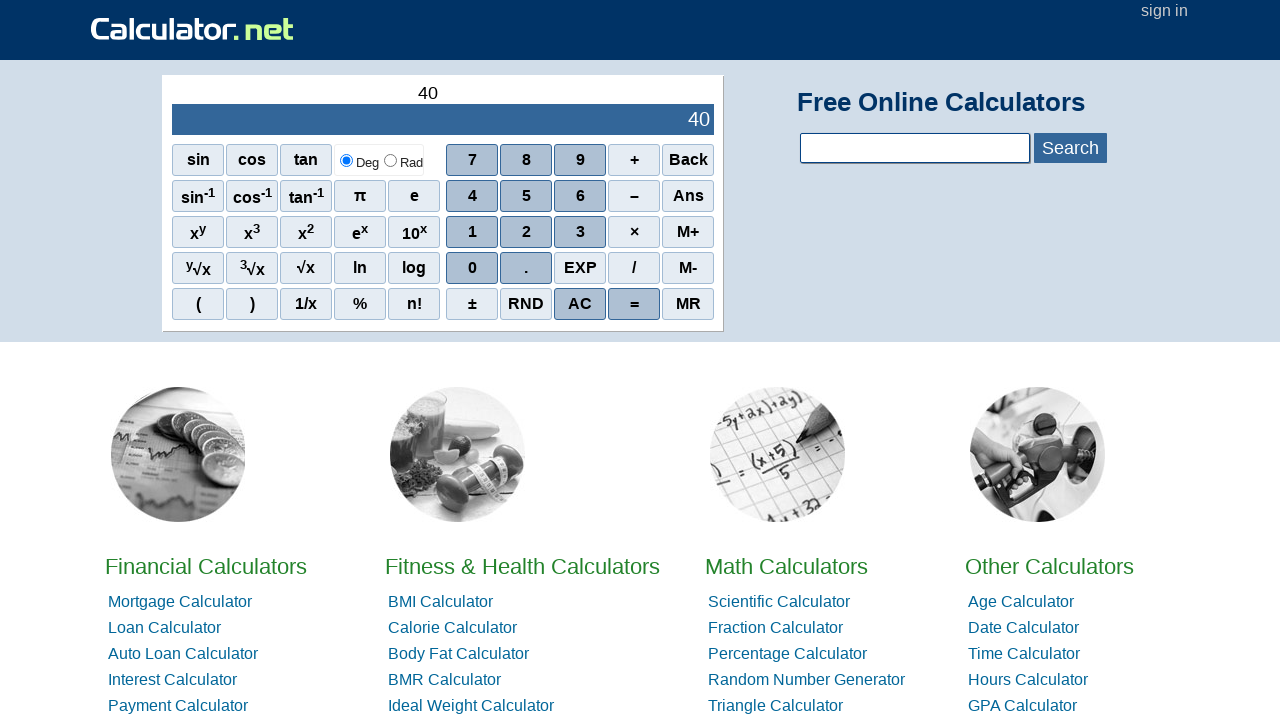

Clicked 0 on calculator (second zero) at (472, 268) on xpath=//tbody/tr[2]/td[2]/div[1]/div[4]/span[1]
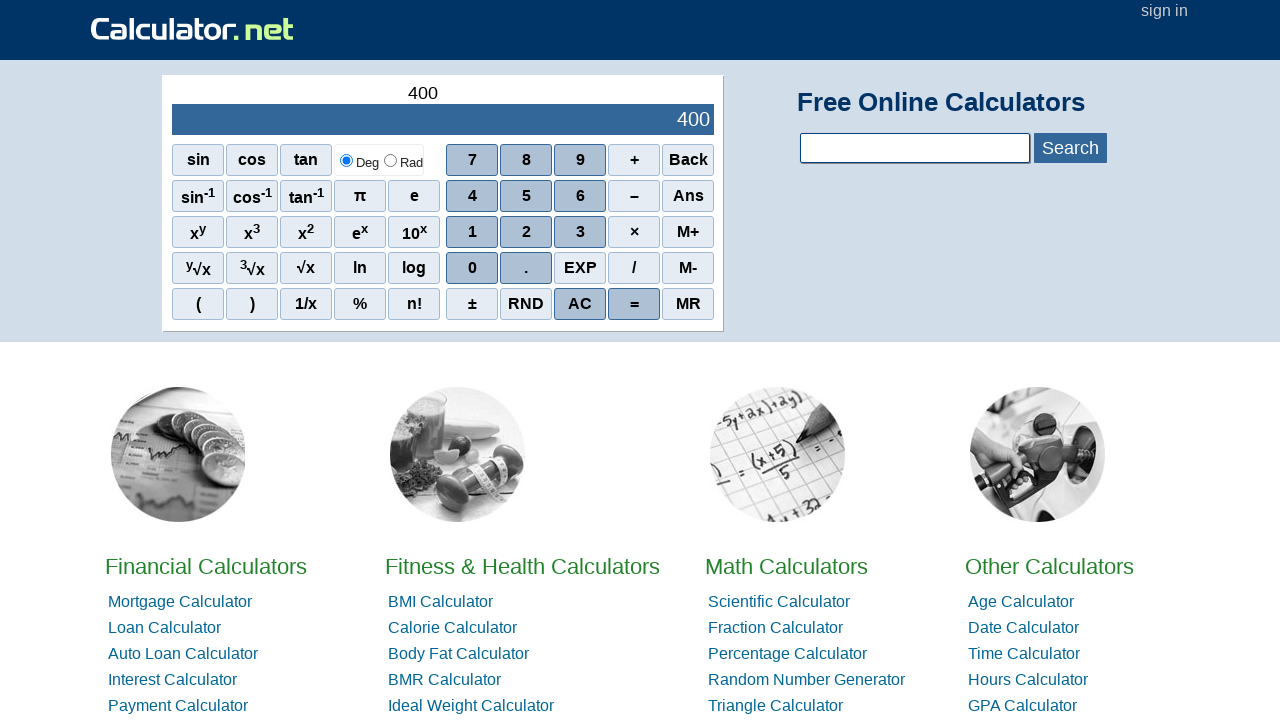

Clicked 0 on calculator (third zero) at (472, 268) on xpath=//tbody/tr[2]/td[2]/div[1]/div[4]/span[1]
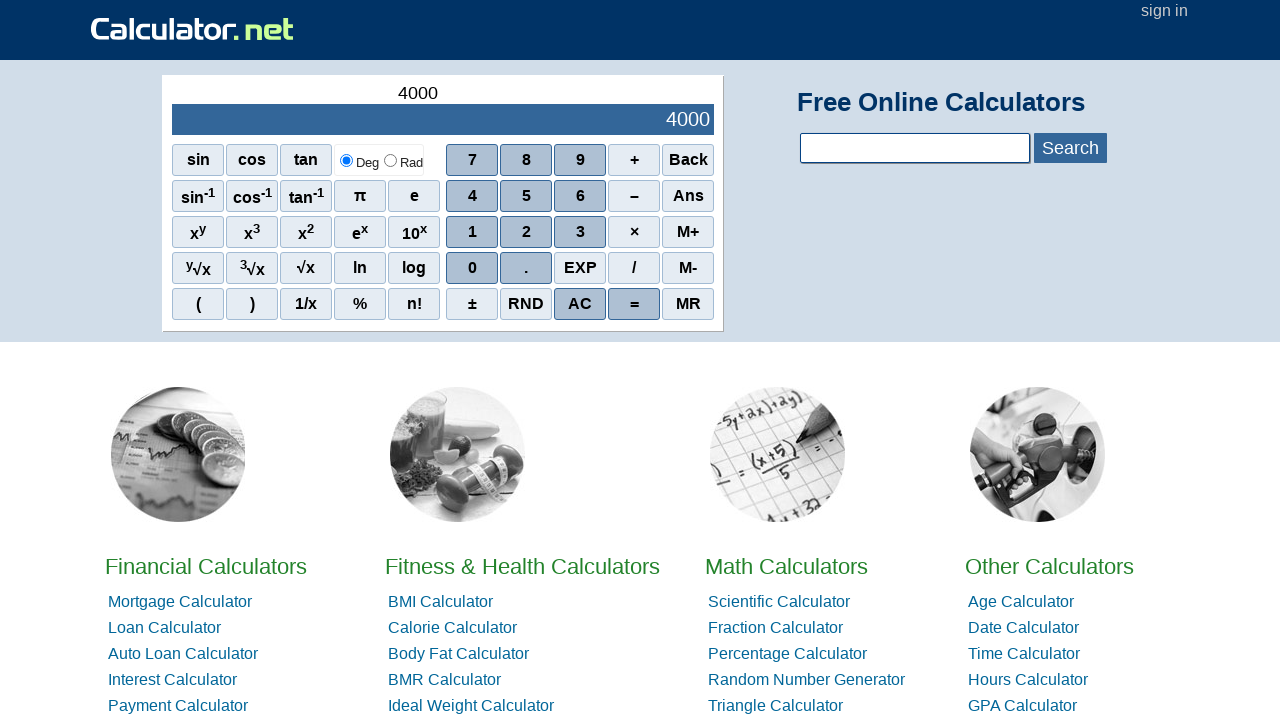

Clicked division operator at (634, 268) on xpath=//tbody/tr[2]/td[2]/div[1]/div[4]/span[4]
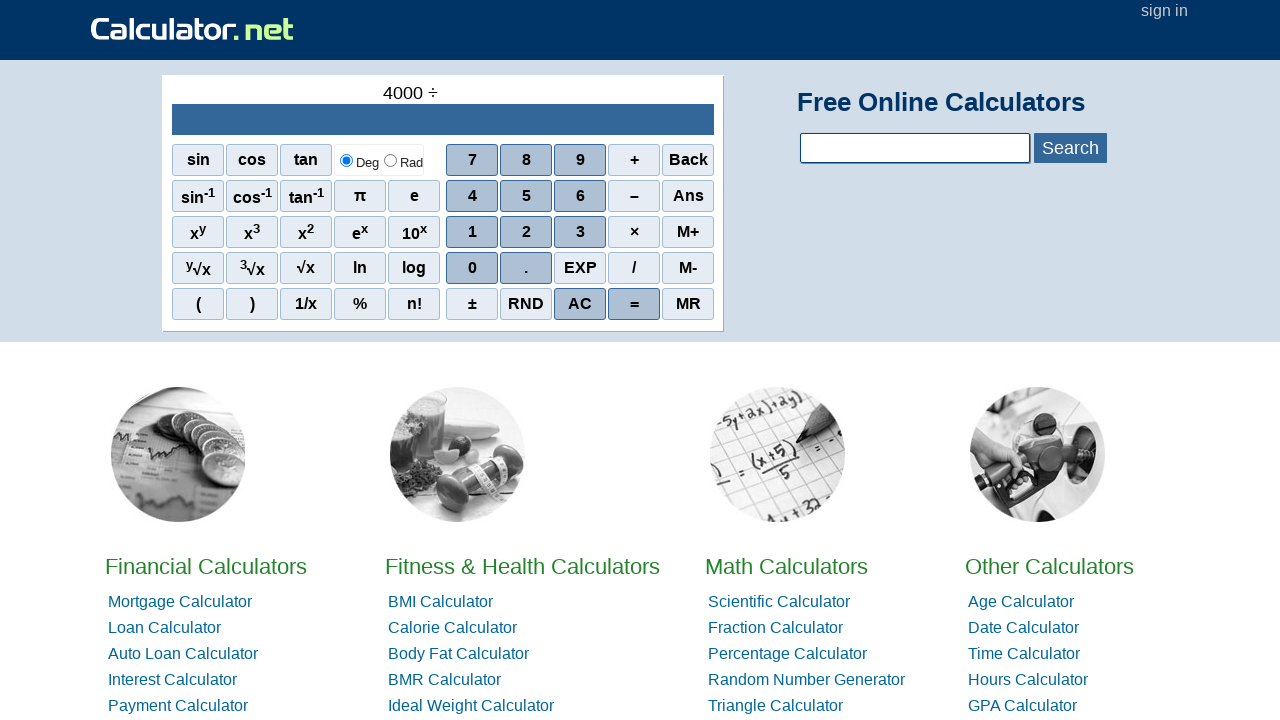

Clicked number 2 on calculator at (526, 232) on xpath=//span[contains(text(),'2')]
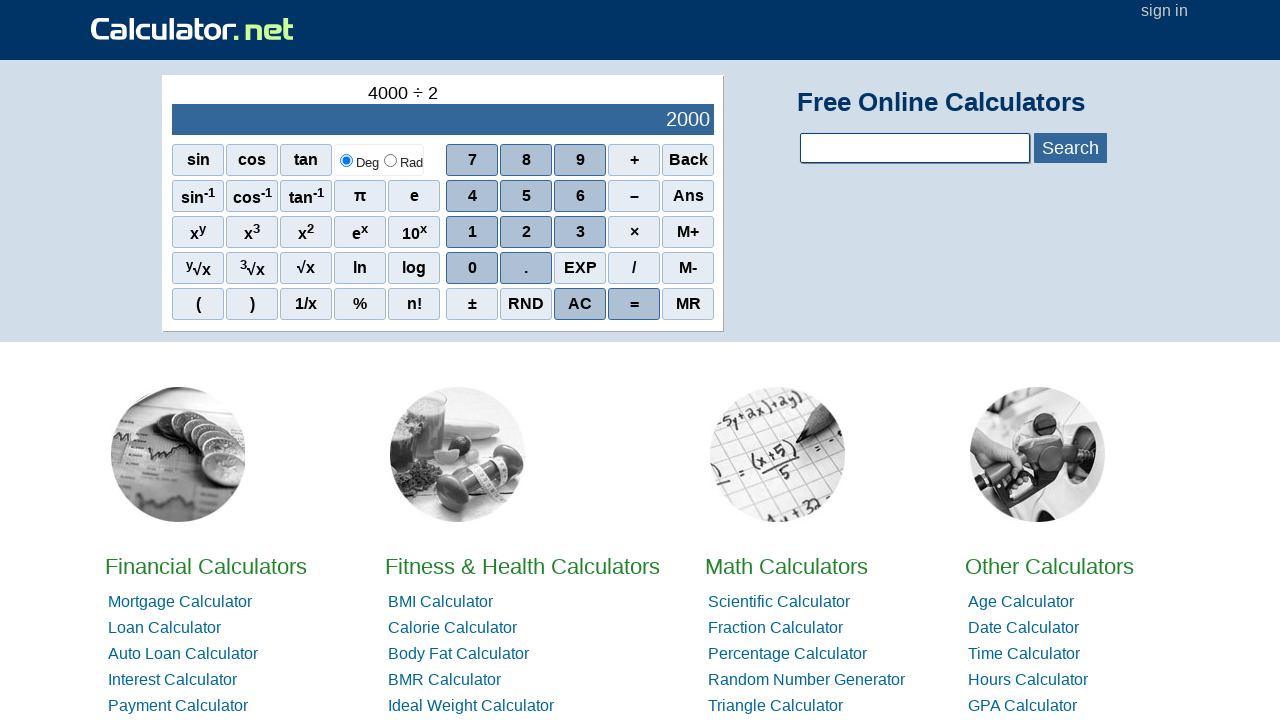

Clicked 0 on calculator (first zero of second number) at (472, 268) on xpath=//tbody/tr[2]/td[2]/div[1]/div[4]/span[1]
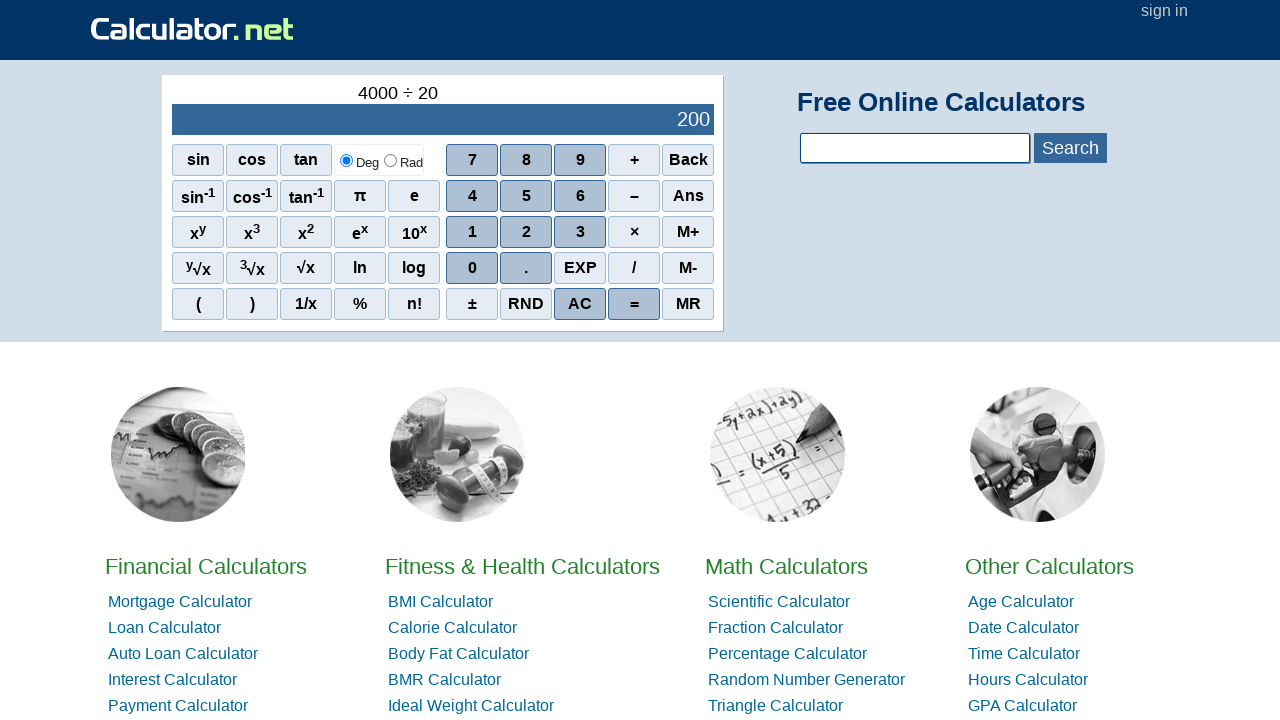

Clicked 0 on calculator (second zero of second number) at (472, 268) on xpath=//tbody/tr[2]/td[2]/div[1]/div[4]/span[1]
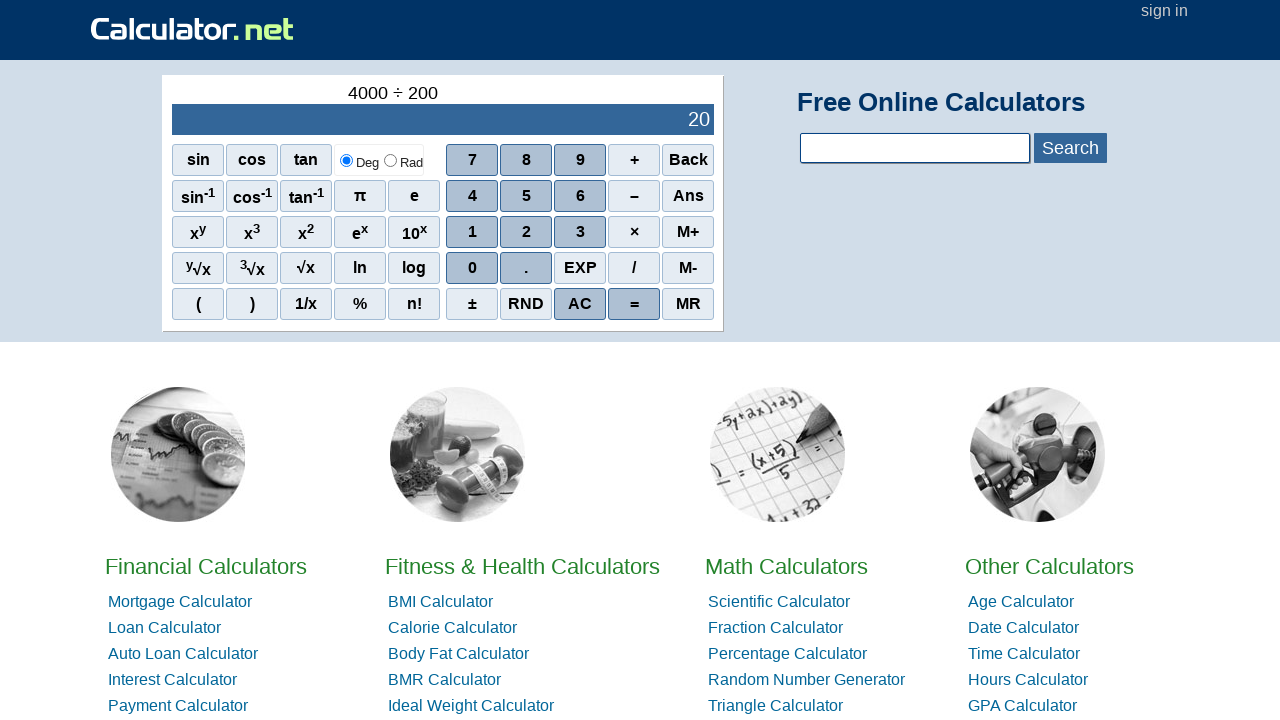

Clicked equals button to perform division calculation at (634, 304) on xpath=//span[contains(text(),'=')]
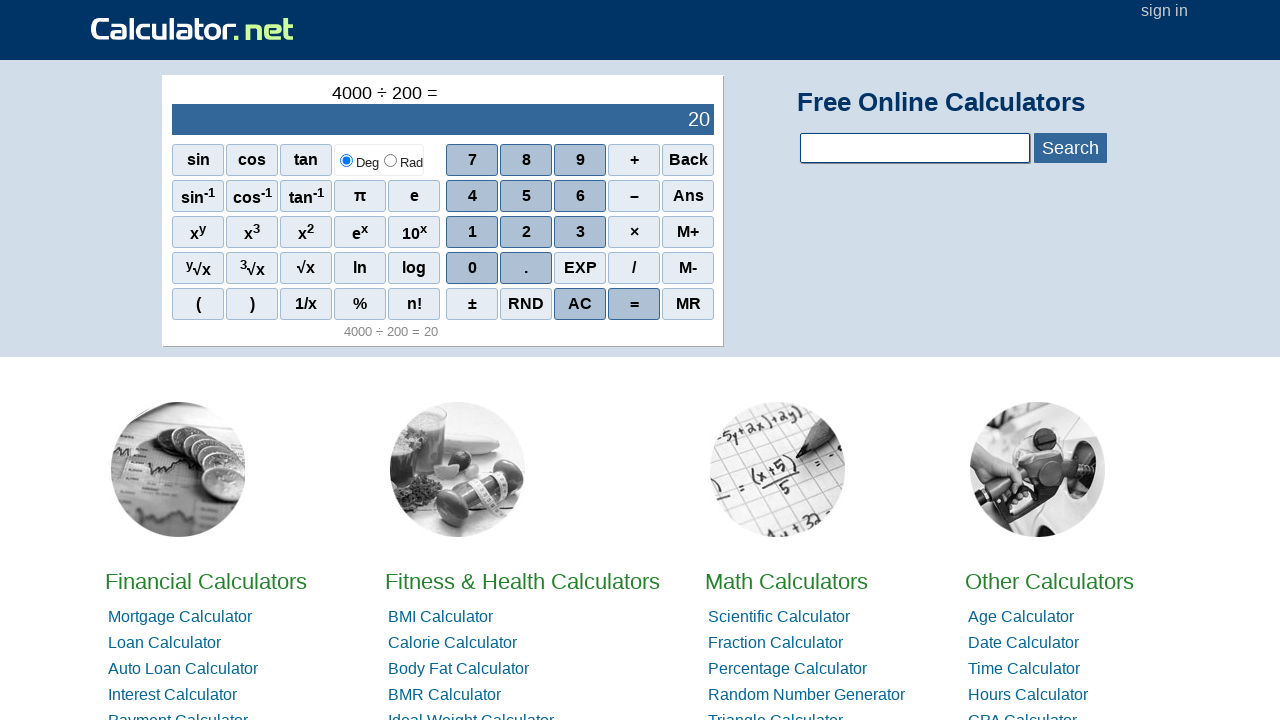

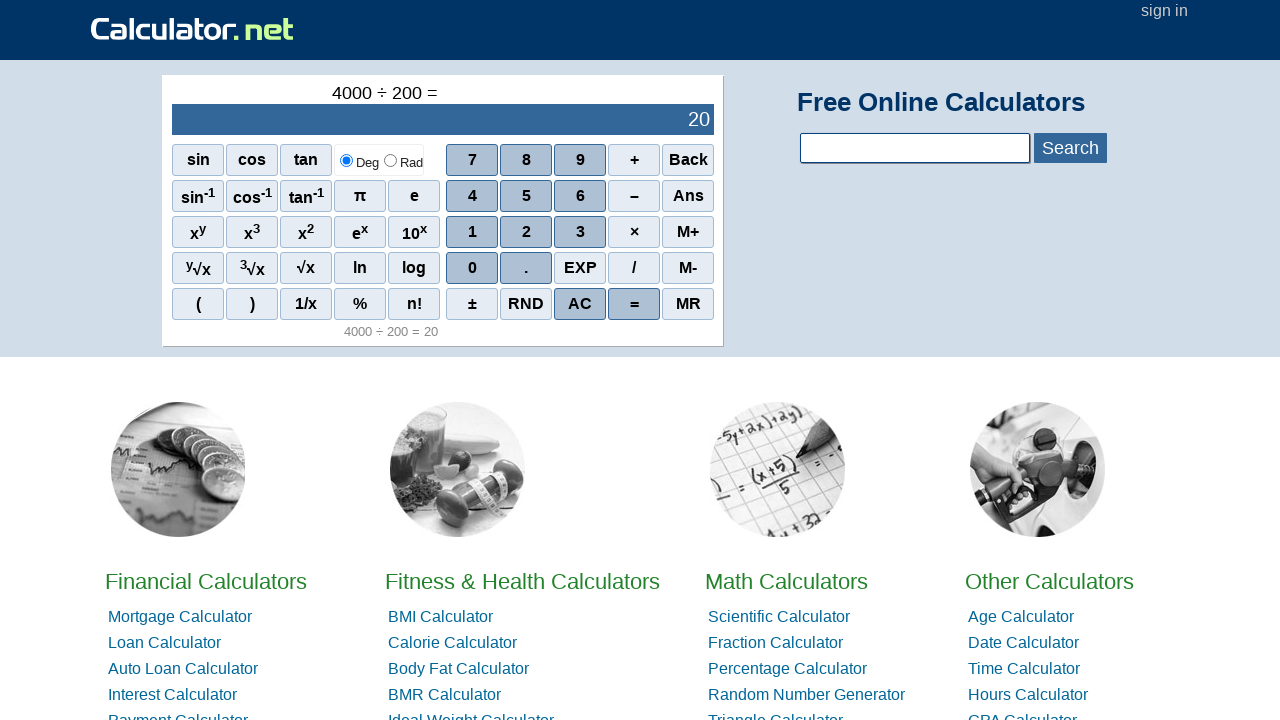